Performs a right-click (context click) action on a navigation menu element

Starting URL: https://demo.automationtesting.in/Alerts.html

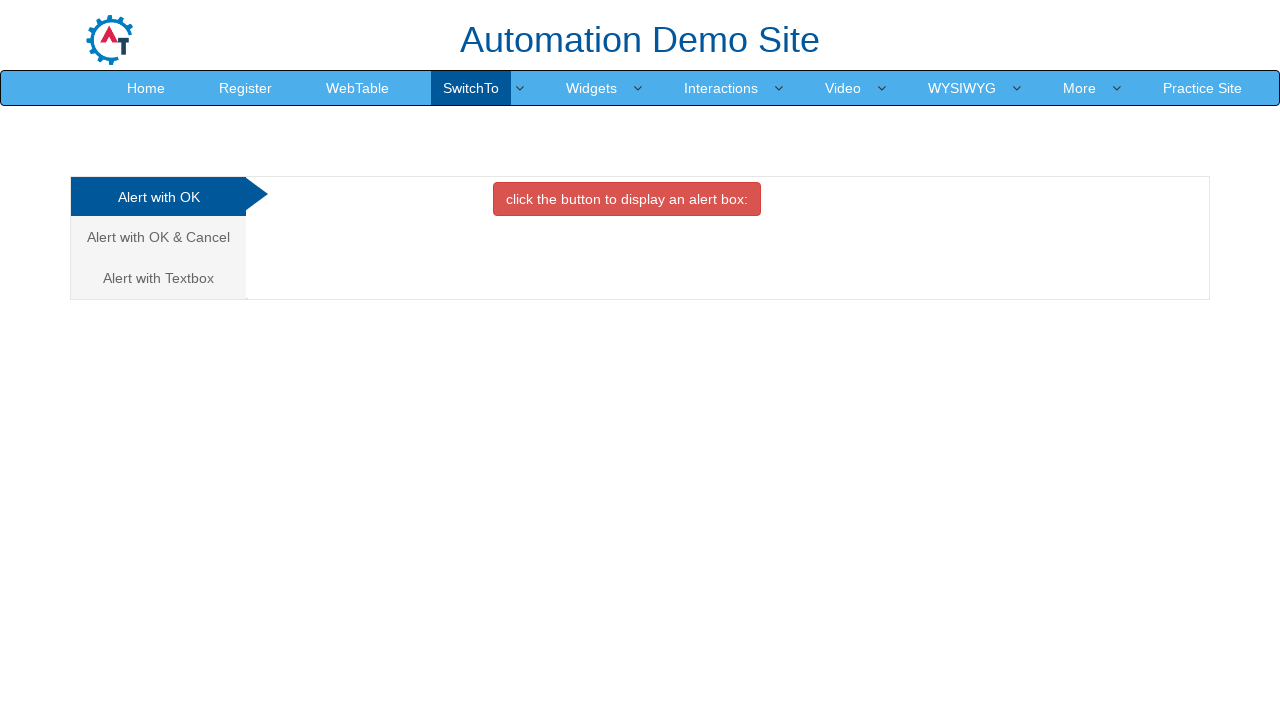

Located navigation menu element
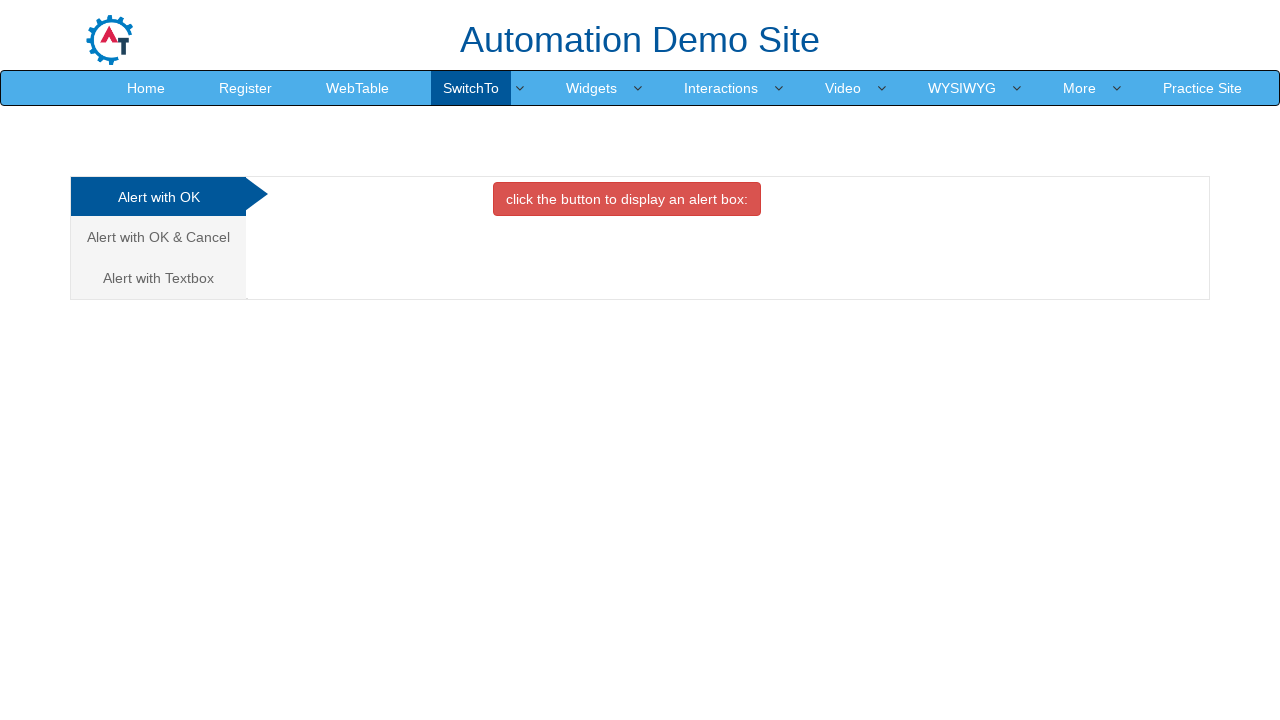

Performed right-click (context click) on navigation menu element at (471, 88) on xpath=//*[@id="header"]/nav/div/div[2]/ul/li[4]/a
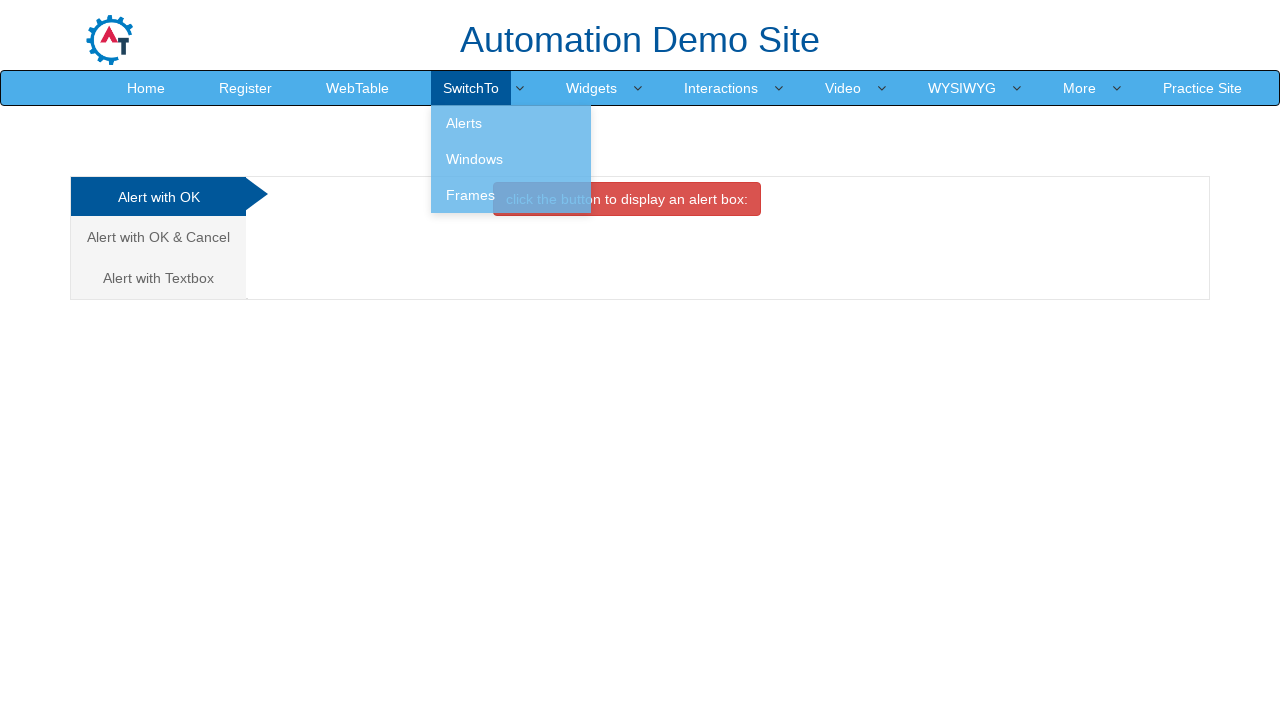

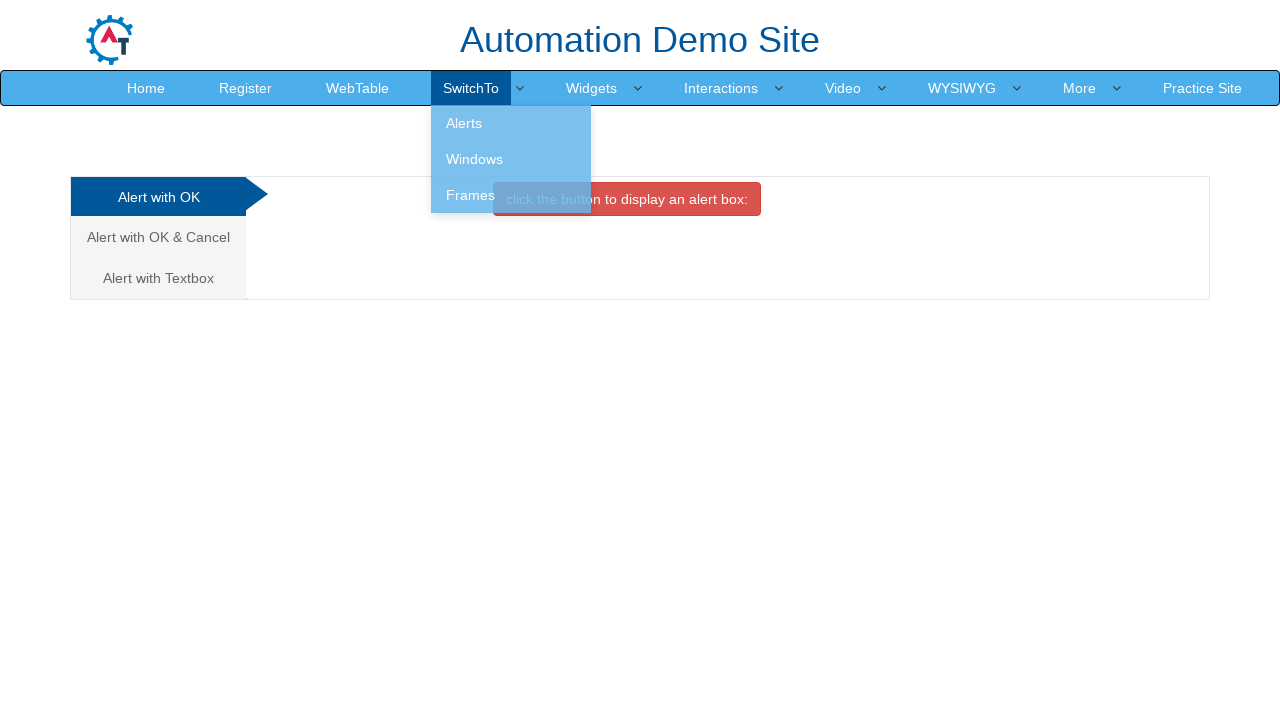